Opens a webpage and verifies the page loads by checking the title is accessible

Starting URL: https://cb.nellinfotech.com

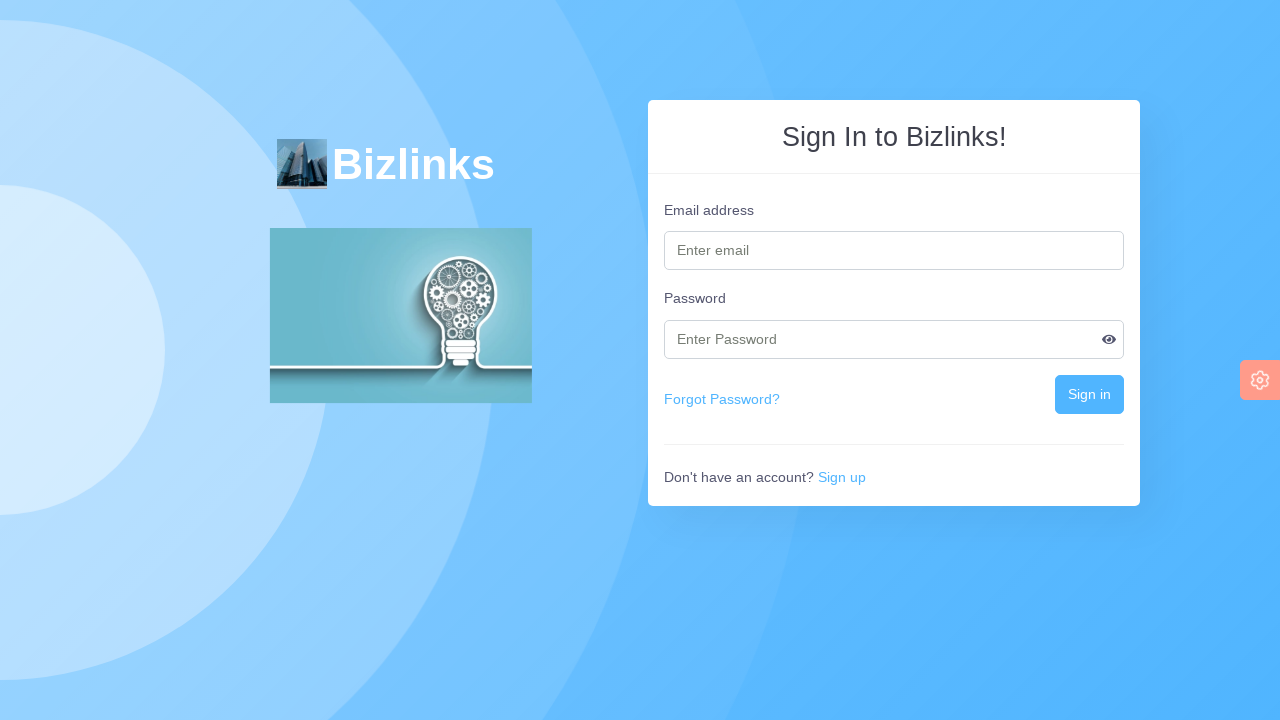

Waited for page to reach domcontentloaded state
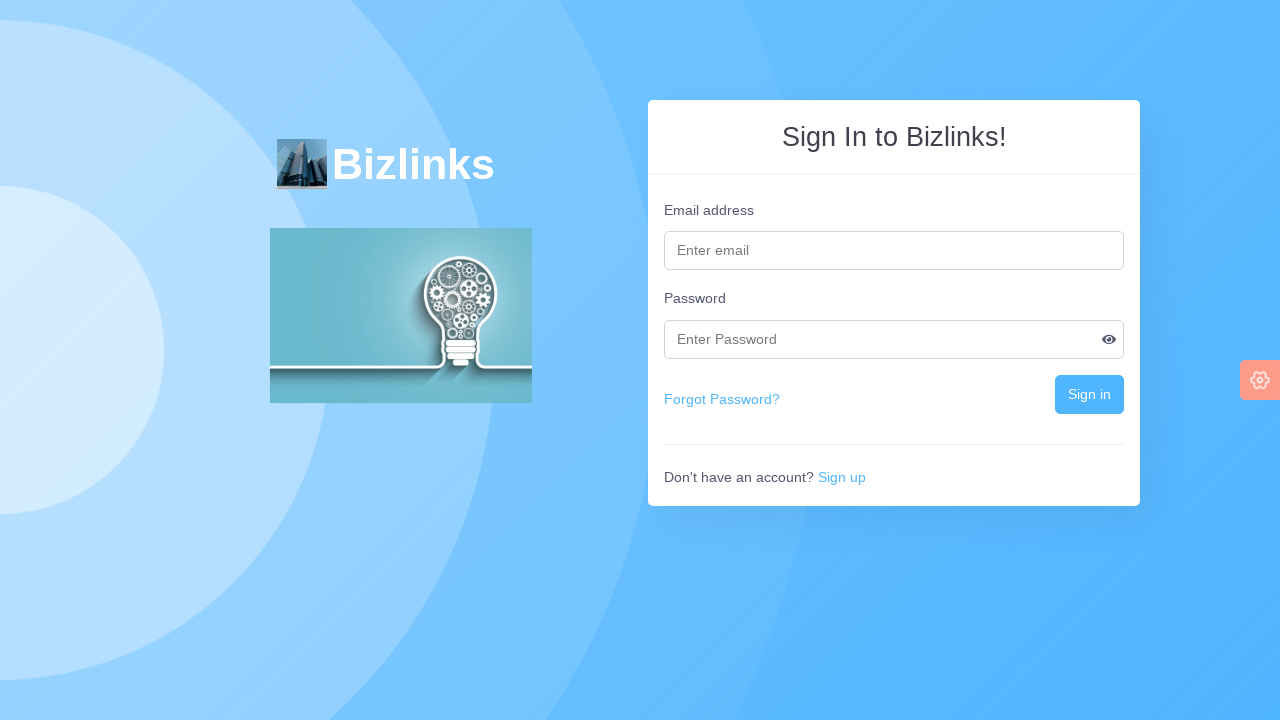

Retrieved page title: Bizlinks - Connecting Businesses
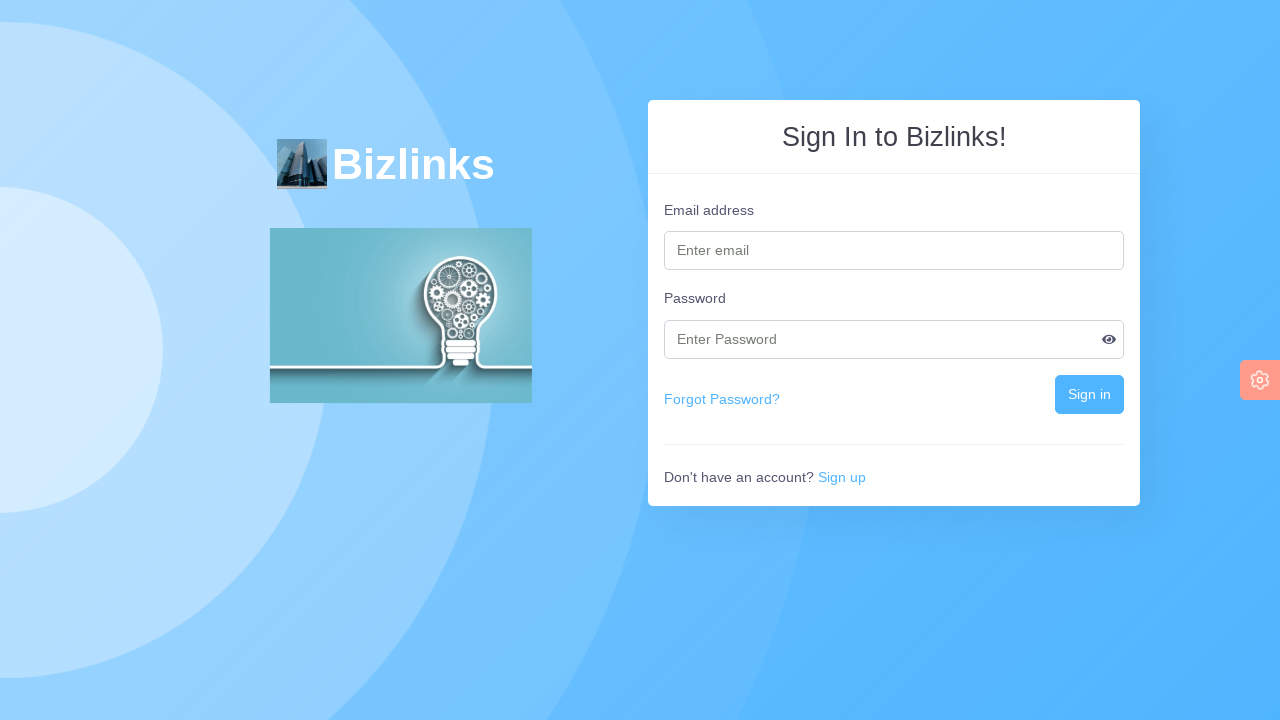

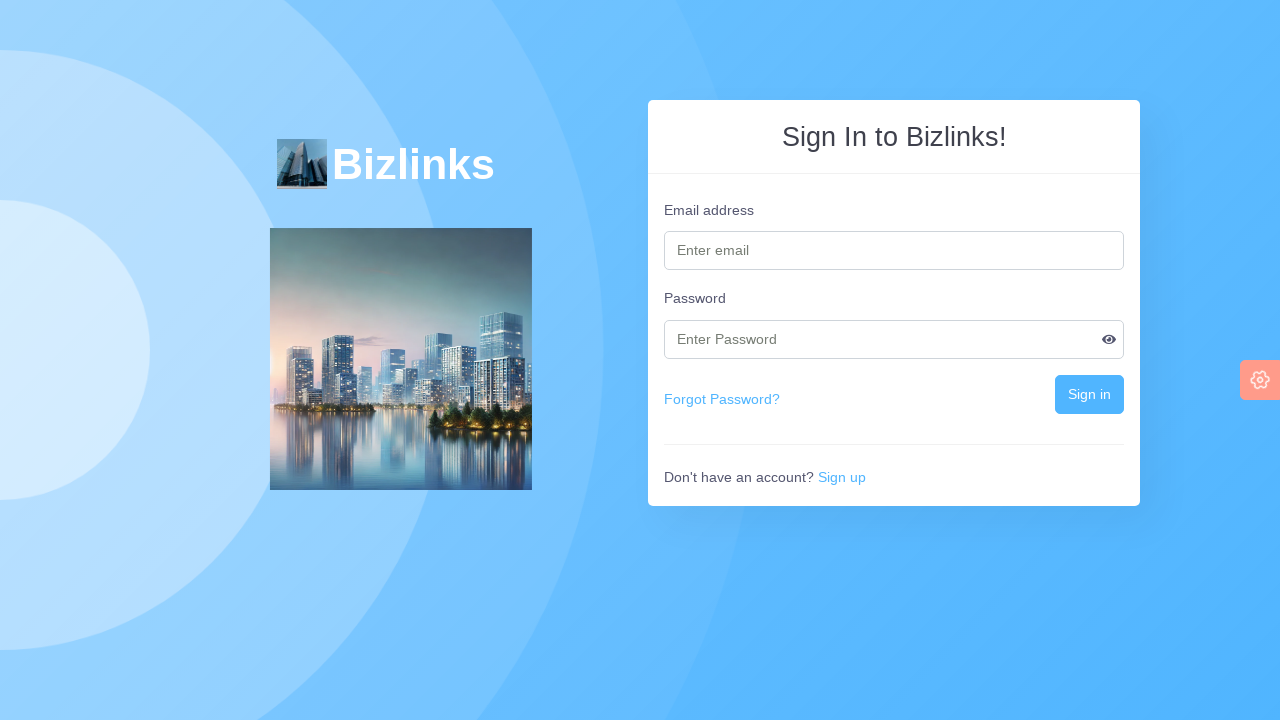